Tests a practice registration form by filling out personal information including name, email, gender, phone number, date of birth, subjects, hobbies selection, and clicking the file upload button.

Starting URL: https://demoqa.com/automation-practice-form

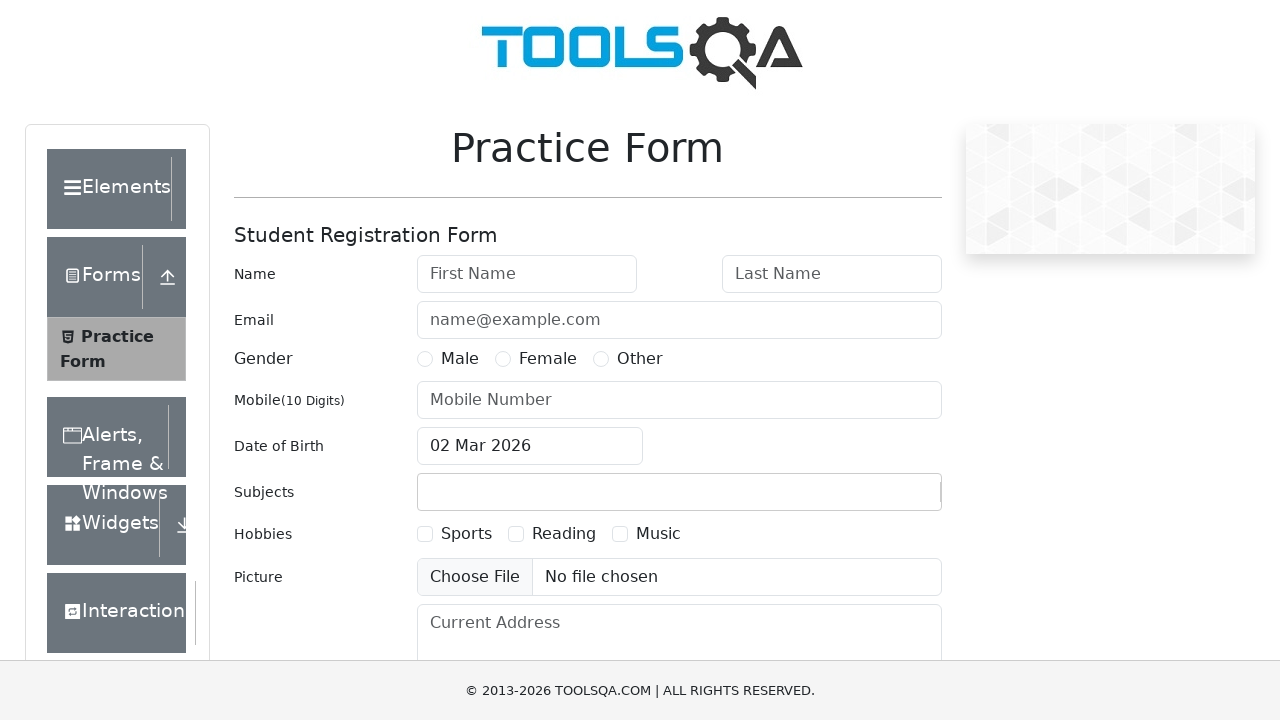

Filled first name field with 'Petr' on #firstName
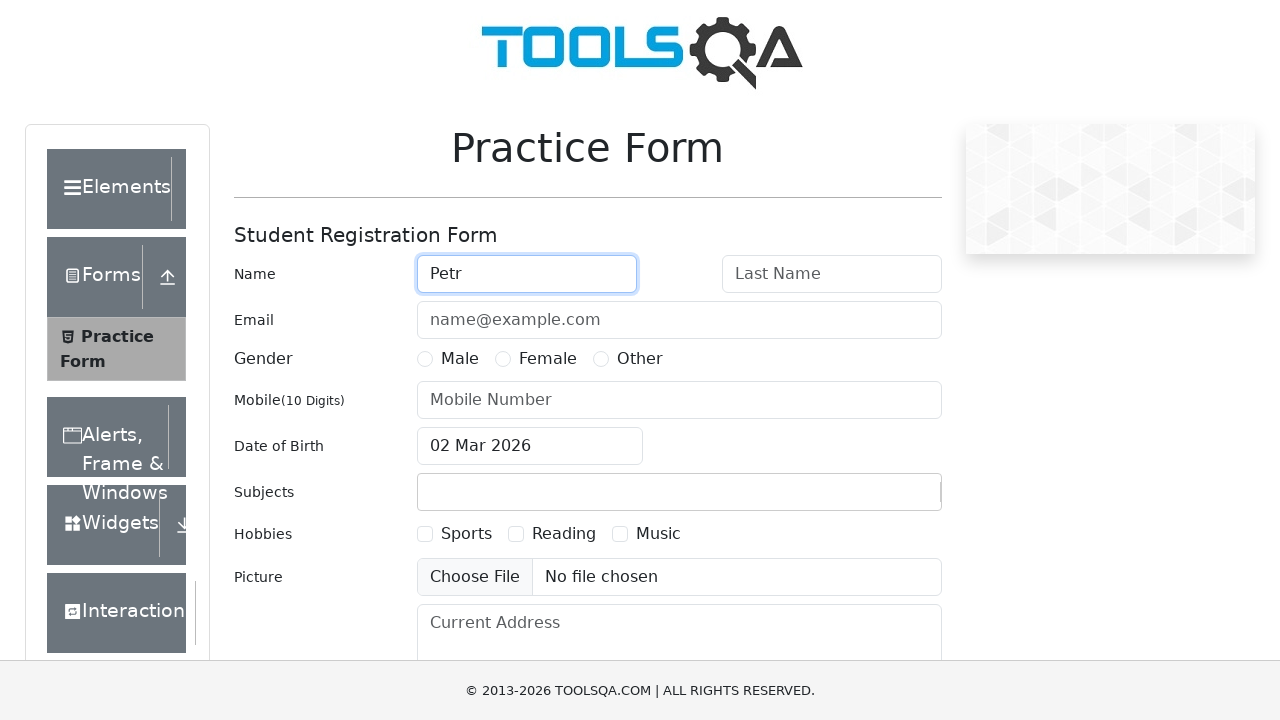

Filled last name field with 'Ivanov' on #lastName
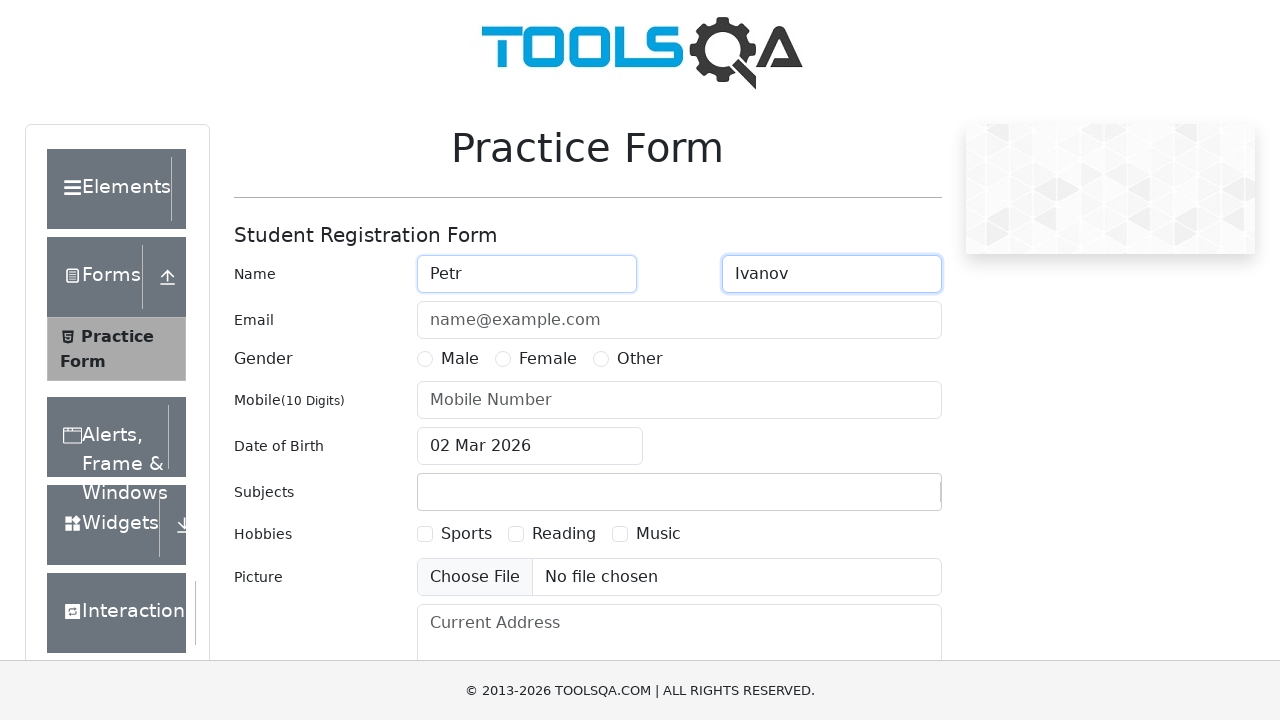

Filled email field with 'Petr_Ivanov@mail.ru' on #userEmail
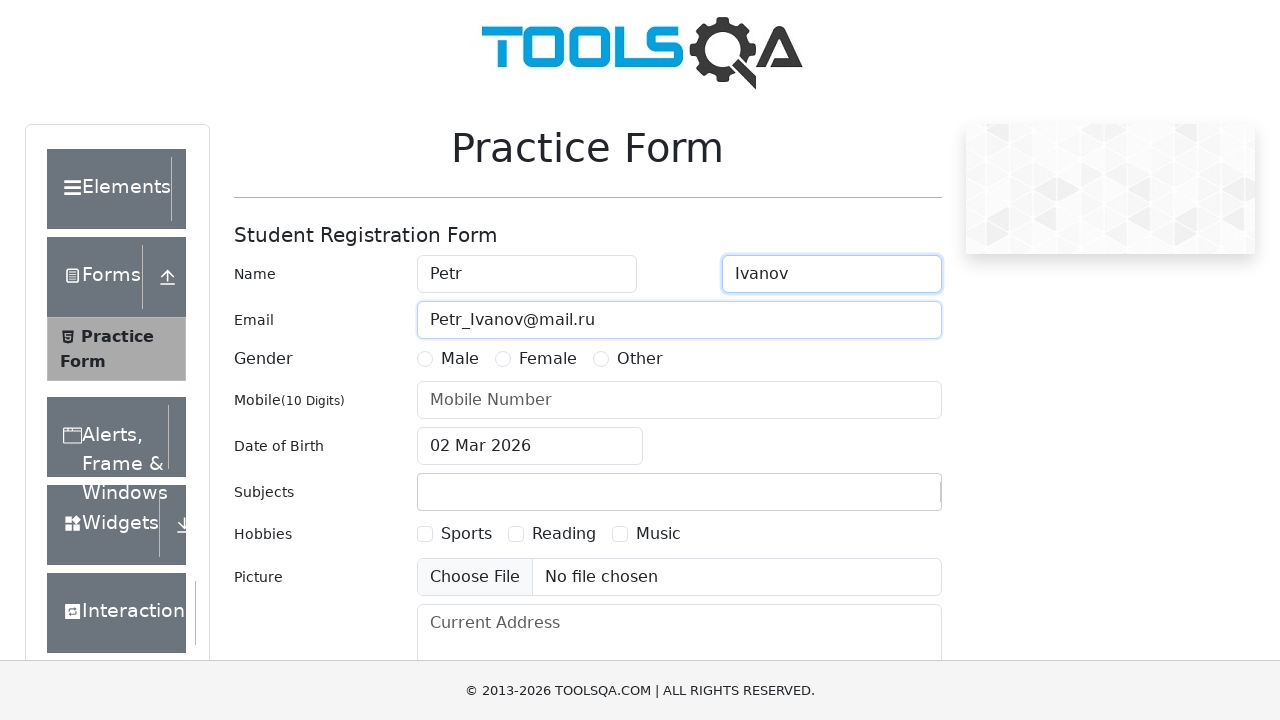

Selected Male gender option at (460, 359) on label[for='gender-radio-1']
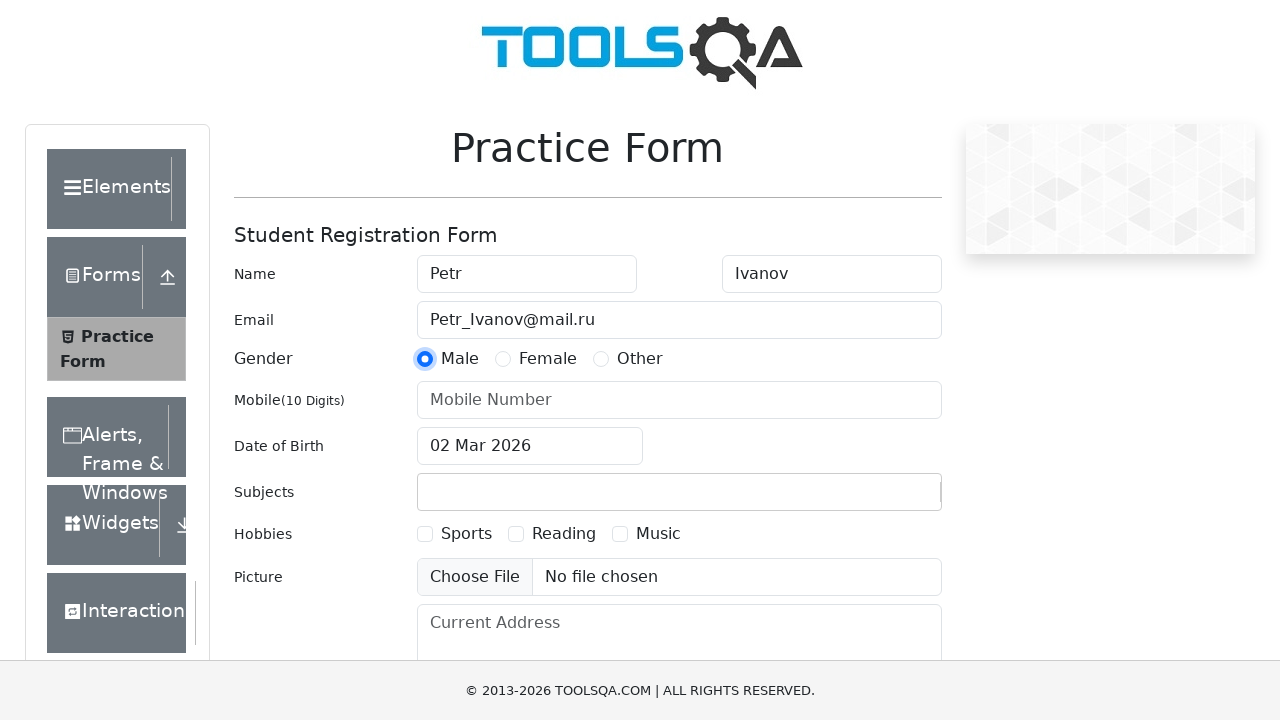

Filled phone number field with '0123456789' on #userNumber
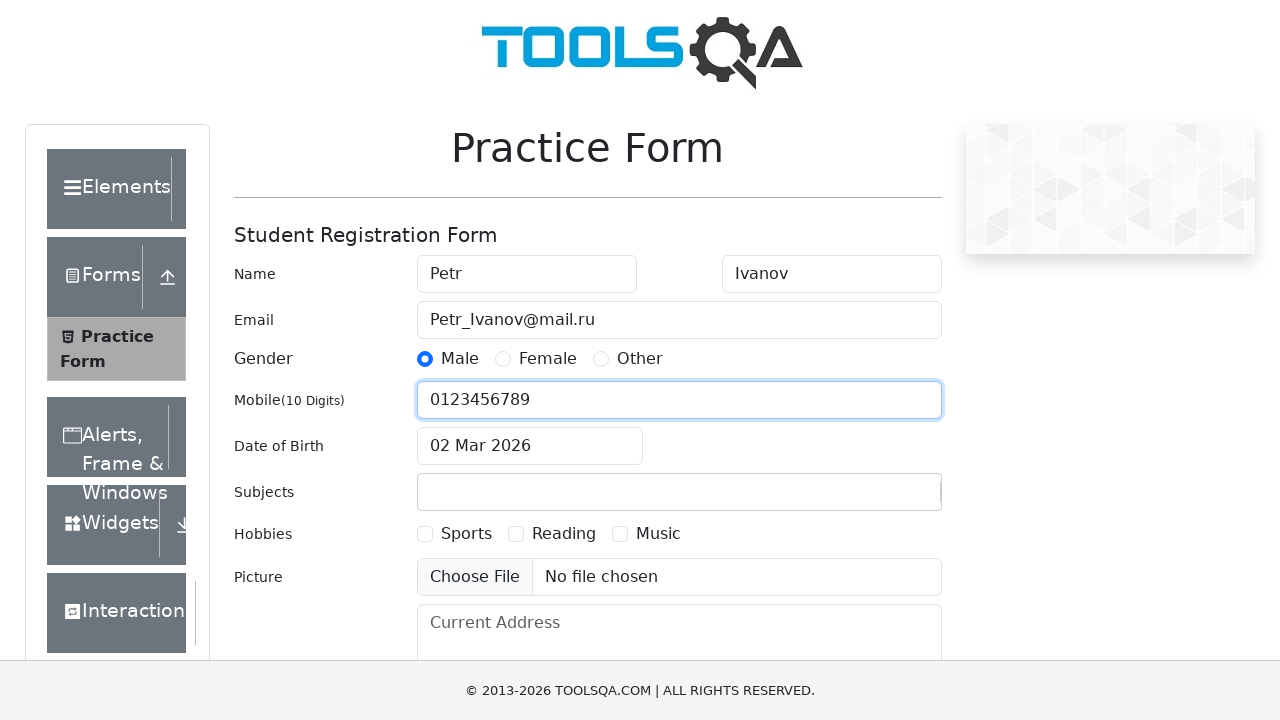

Clicked date of birth input field at (530, 446) on #dateOfBirthInput
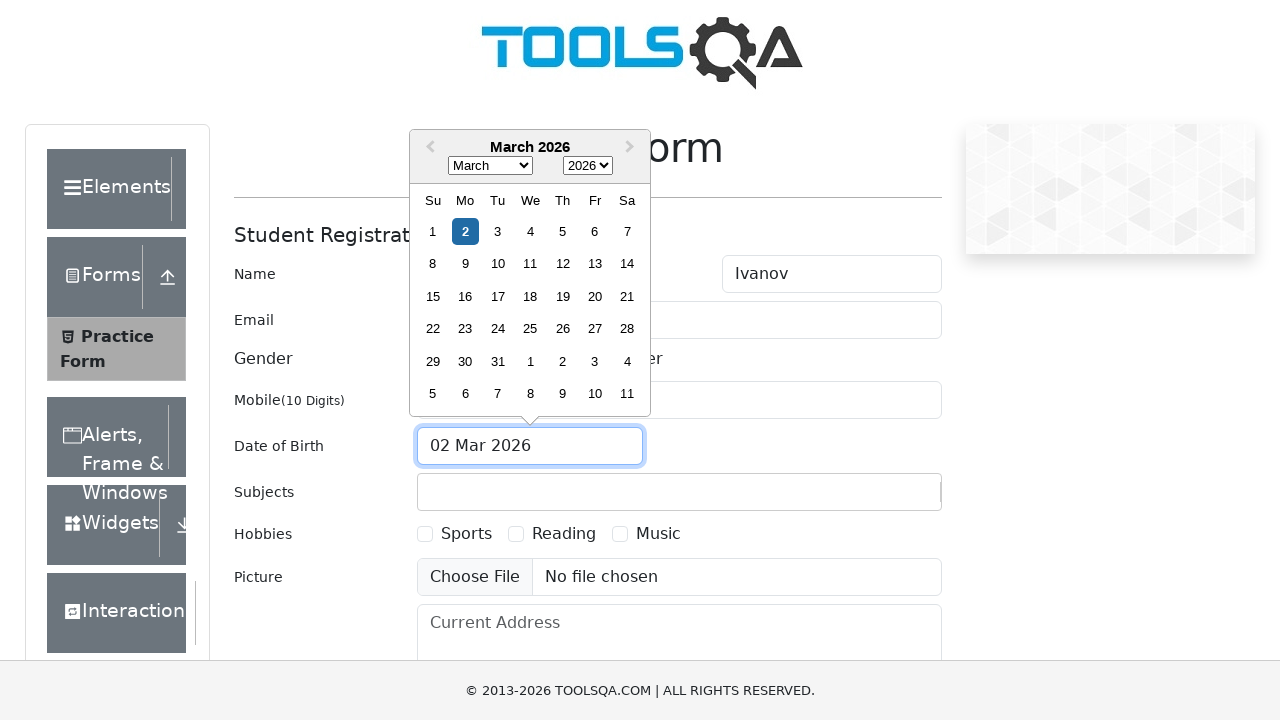

Selected all text in date of birth field
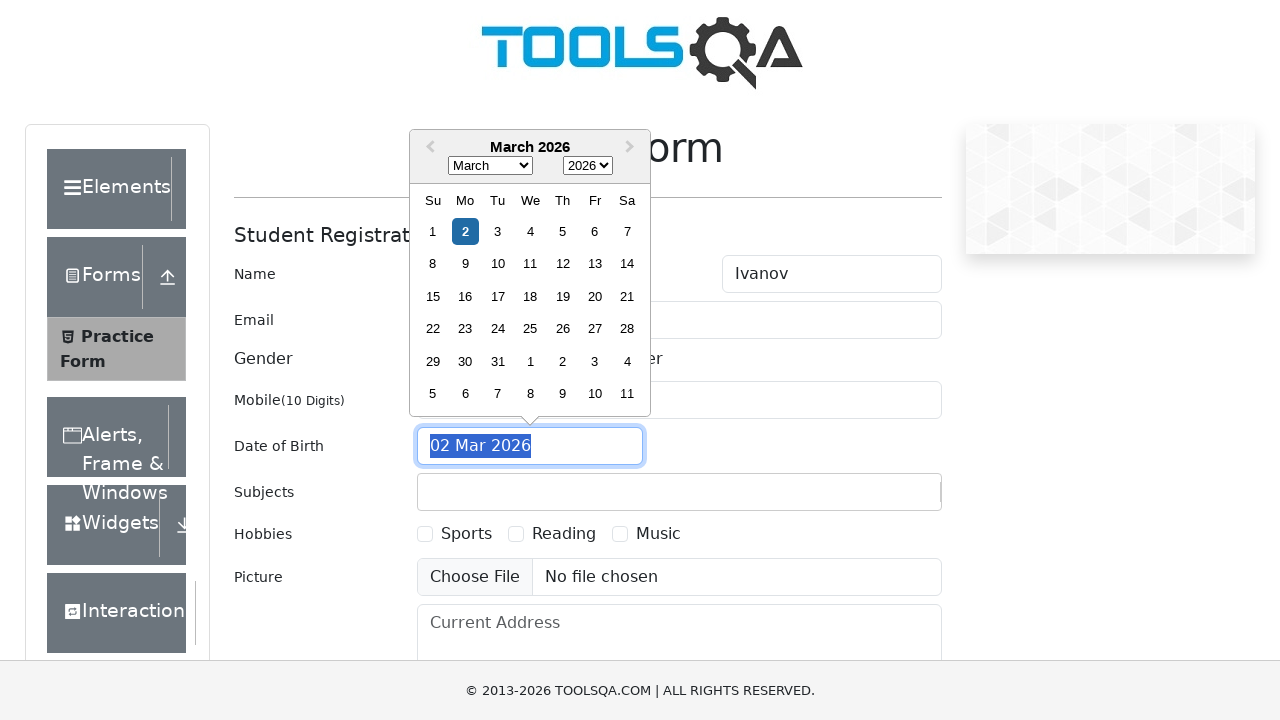

Typed date of birth '2002 May 15'
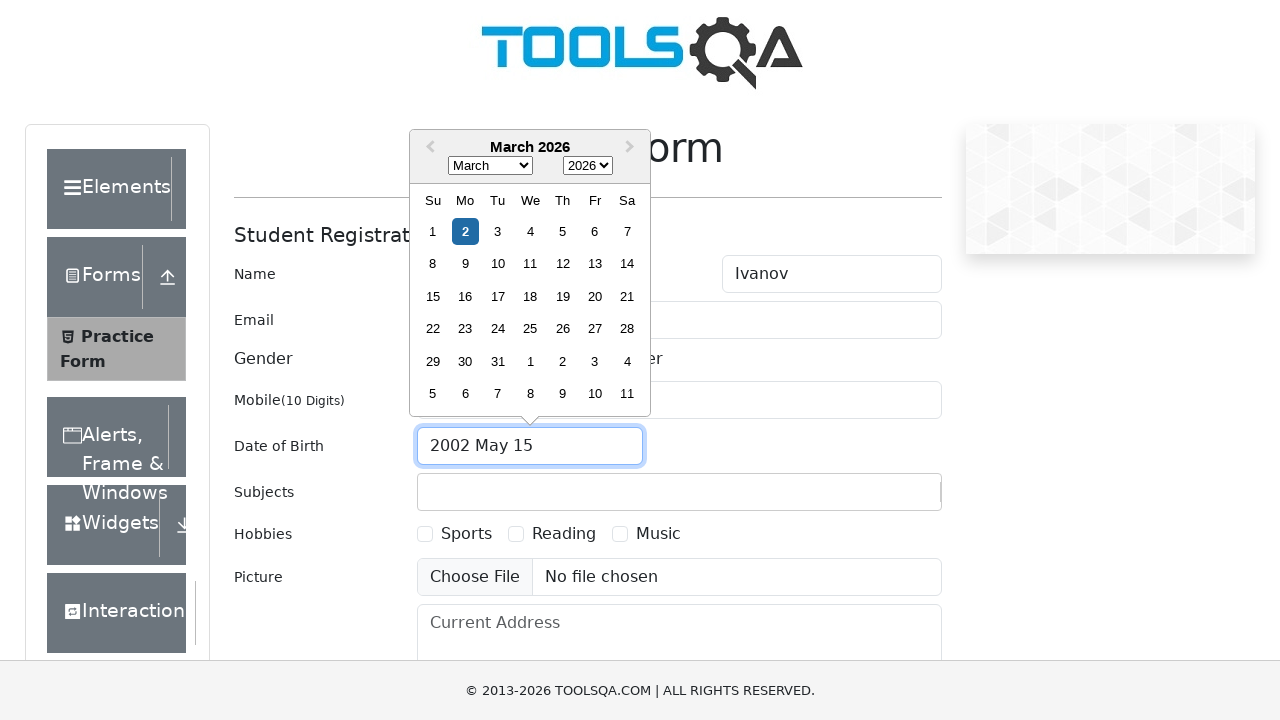

Filled subjects field with 'Comp' on #subjectsInput
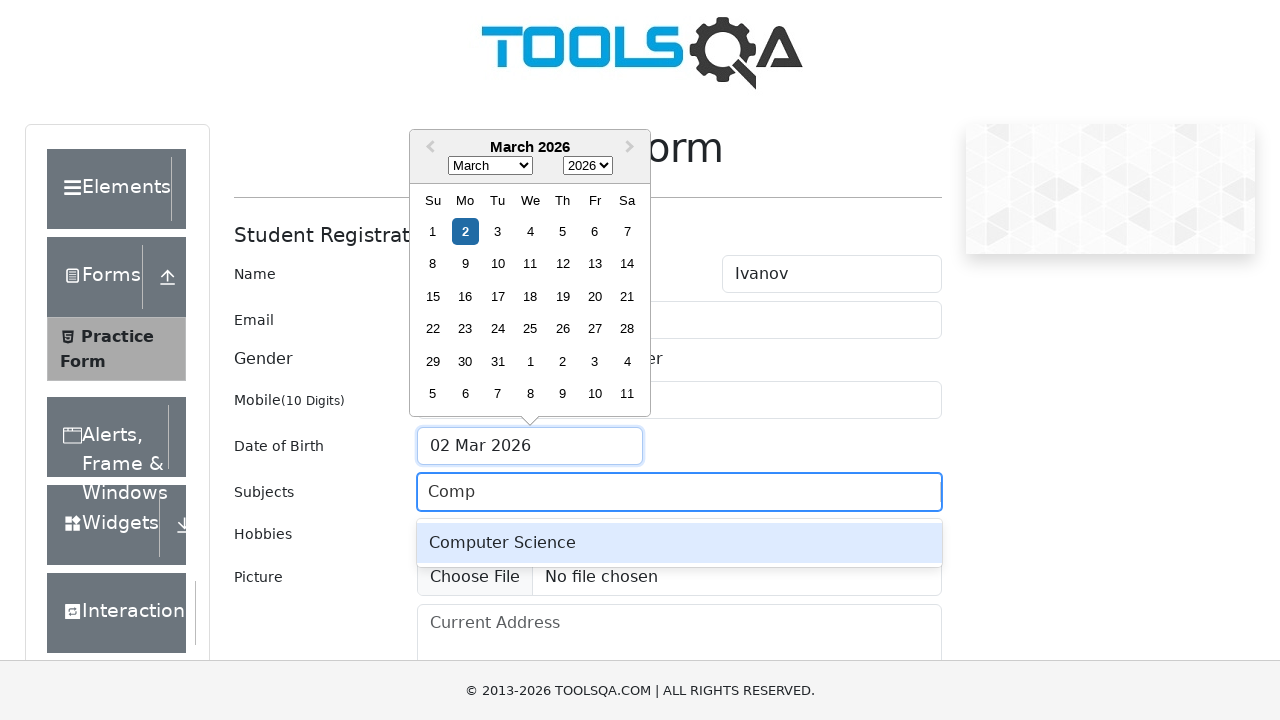

Pressed Enter to select subject from autocomplete
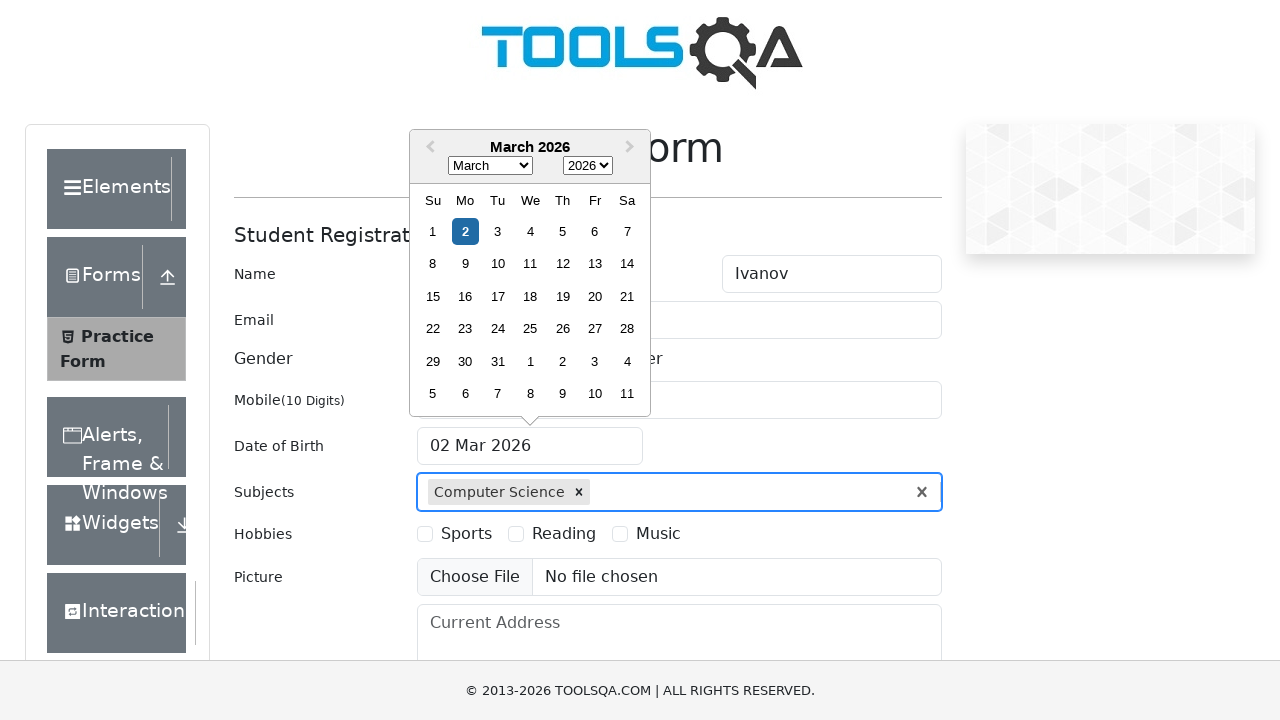

Selected first hobby checkbox at (466, 534) on label[for='hobbies-checkbox-1']
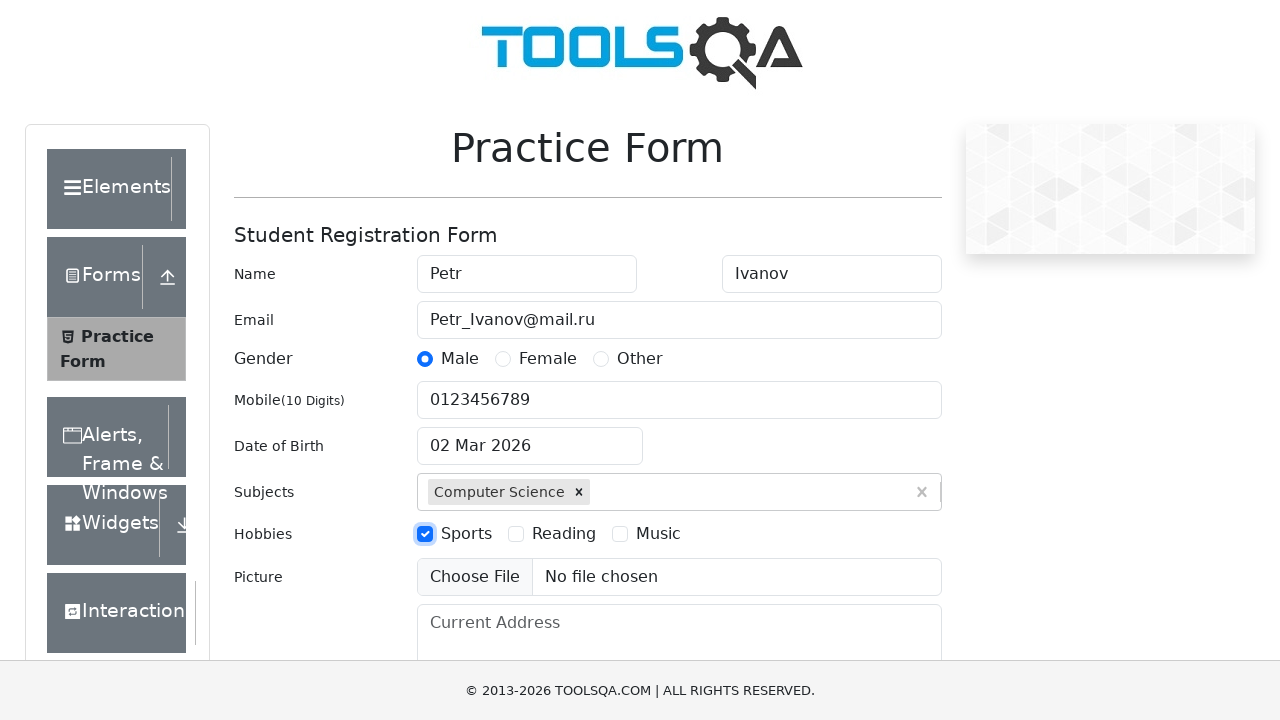

Selected second hobby checkbox at (564, 534) on label[for='hobbies-checkbox-2']
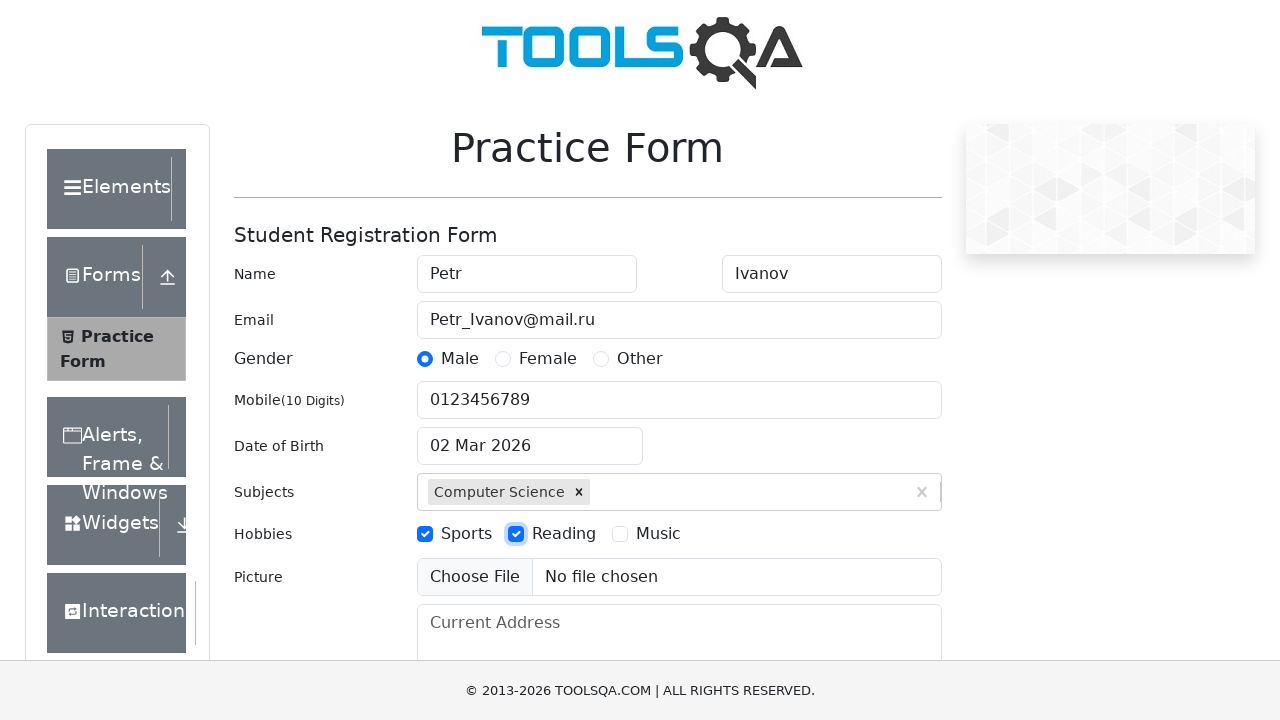

Selected third hobby checkbox at (658, 534) on label[for='hobbies-checkbox-3']
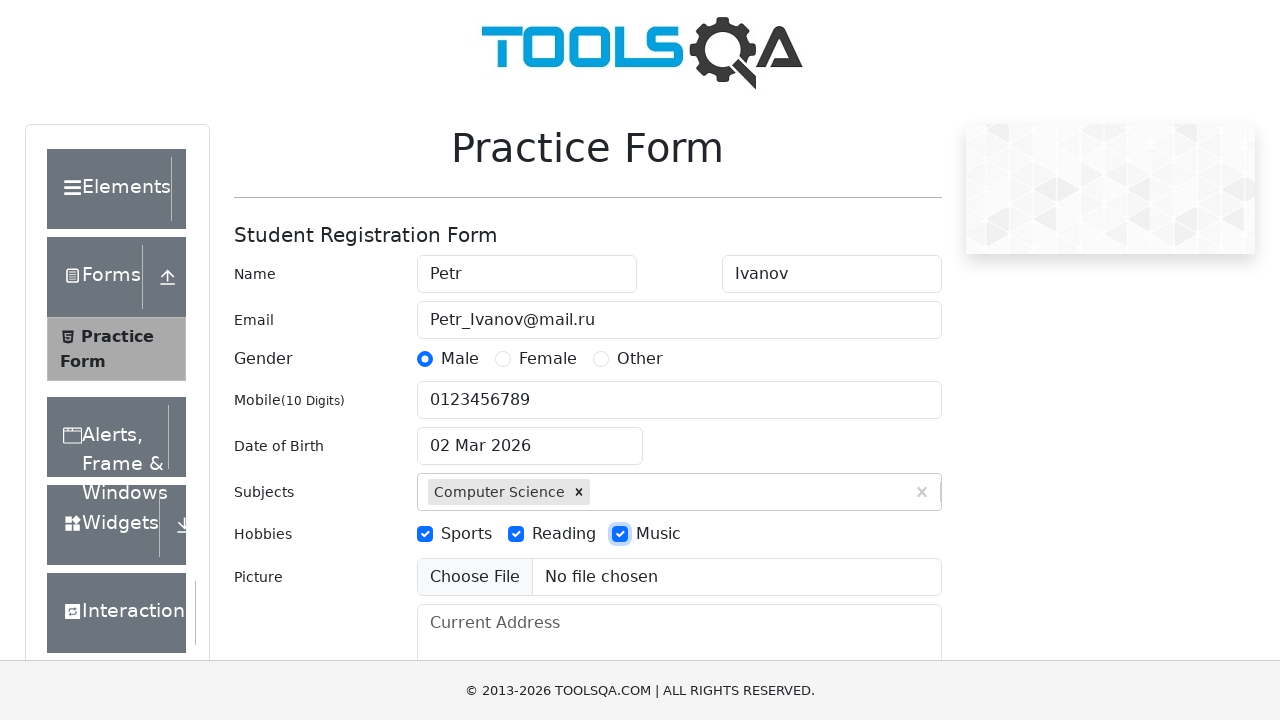

Clicked upload picture button at (679, 577) on #uploadPicture
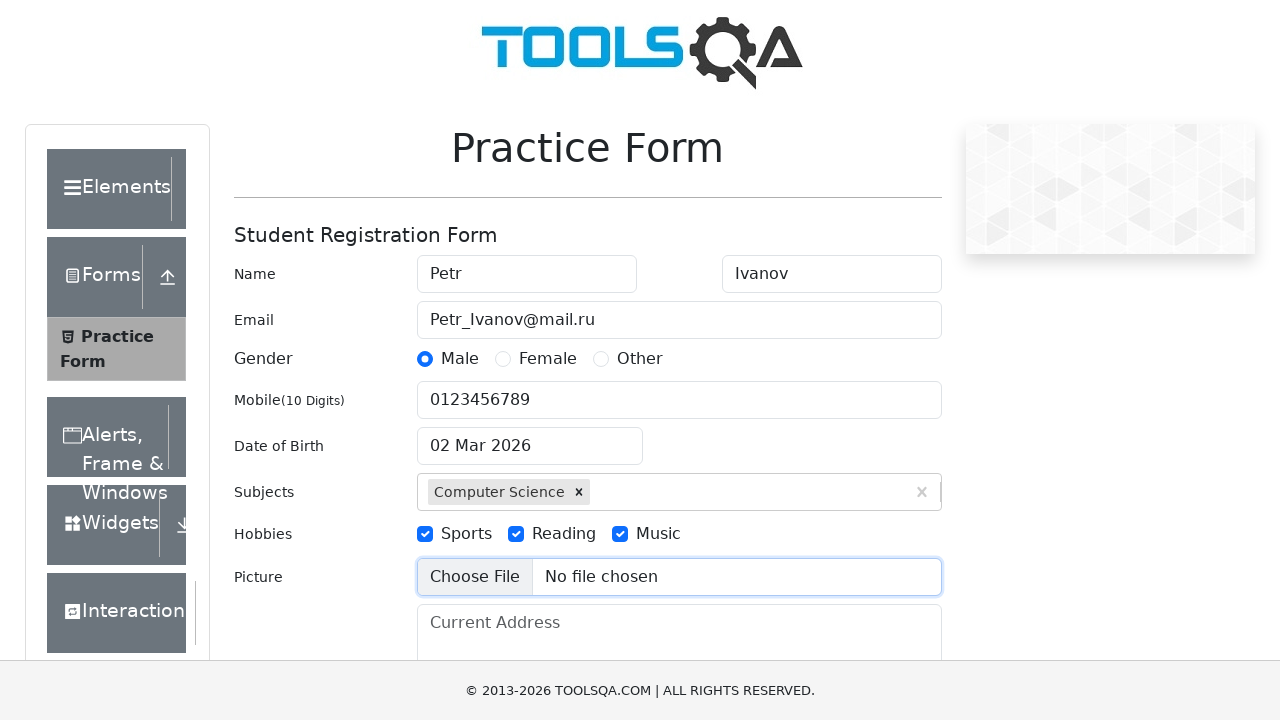

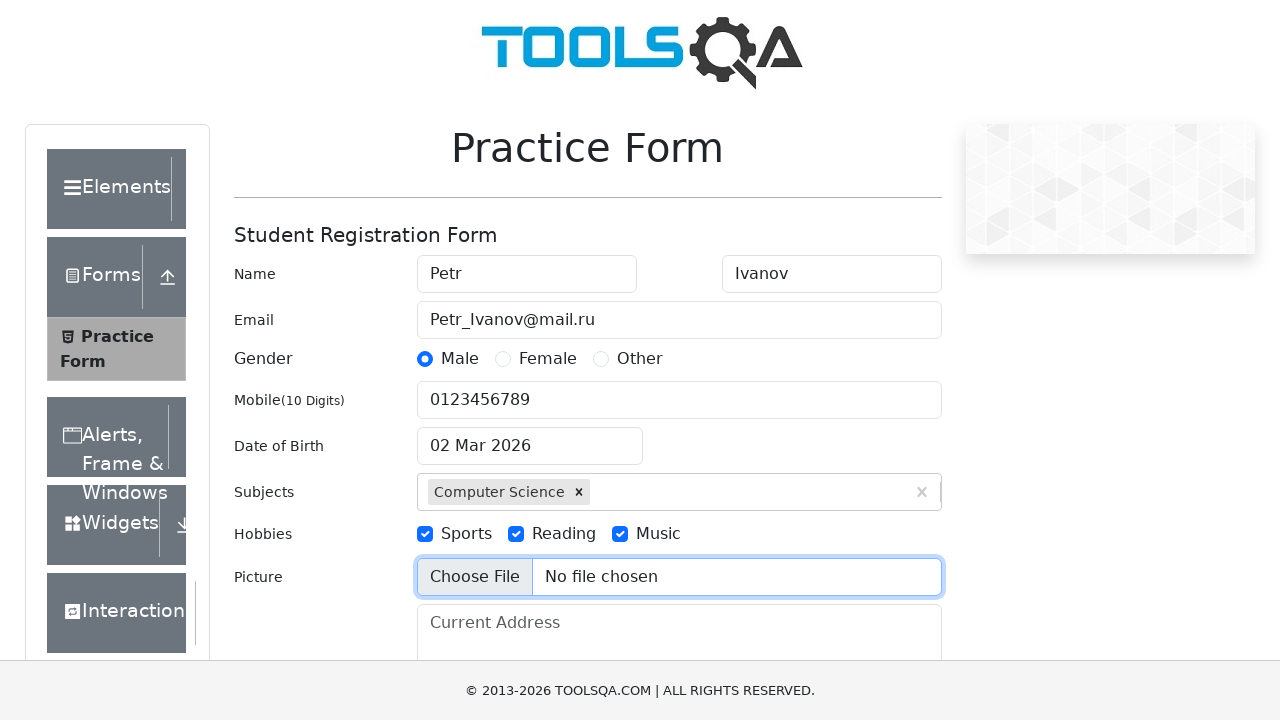